Tests checkbox/radio button functionality by checking if an option is selected and clicking it if not already selected

Starting URL: https://formy-project.herokuapp.com/radiobutton

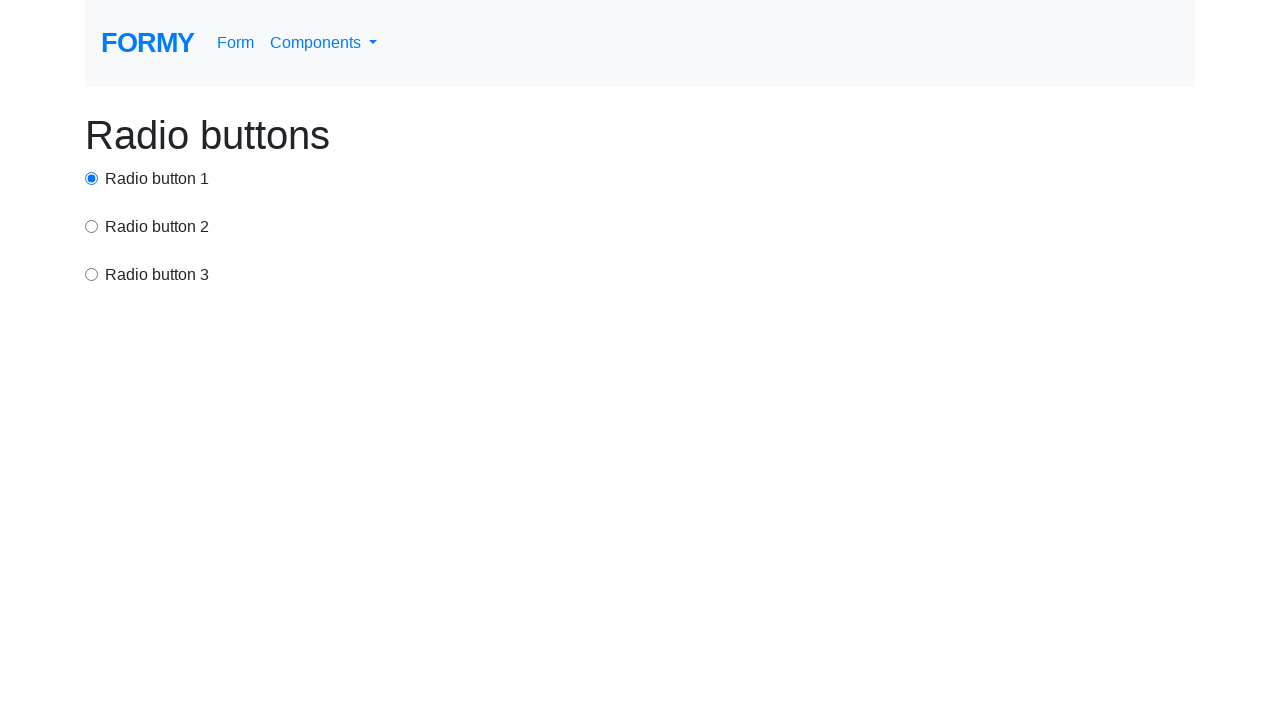

Radio button element 'option2' is now visible
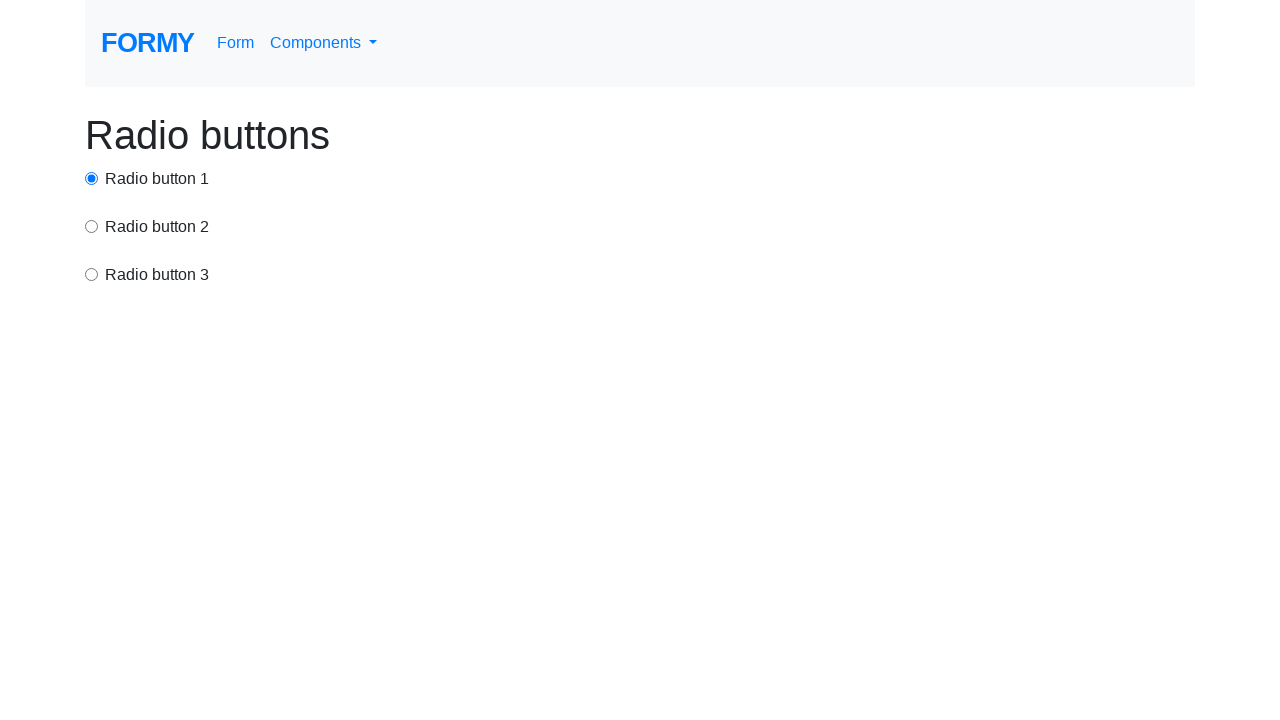

Checked if radio button 'option2' is selected: False
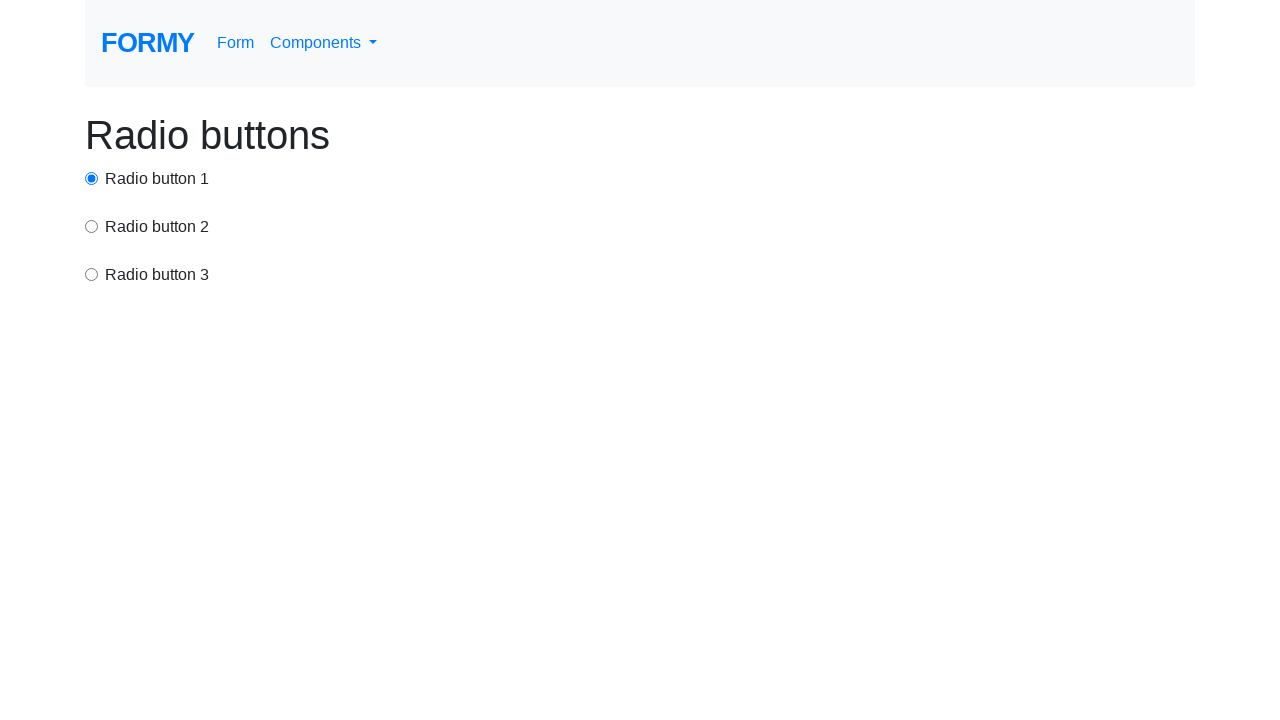

Clicked radio button 'option2' to select it at (92, 226) on input[value='option2']
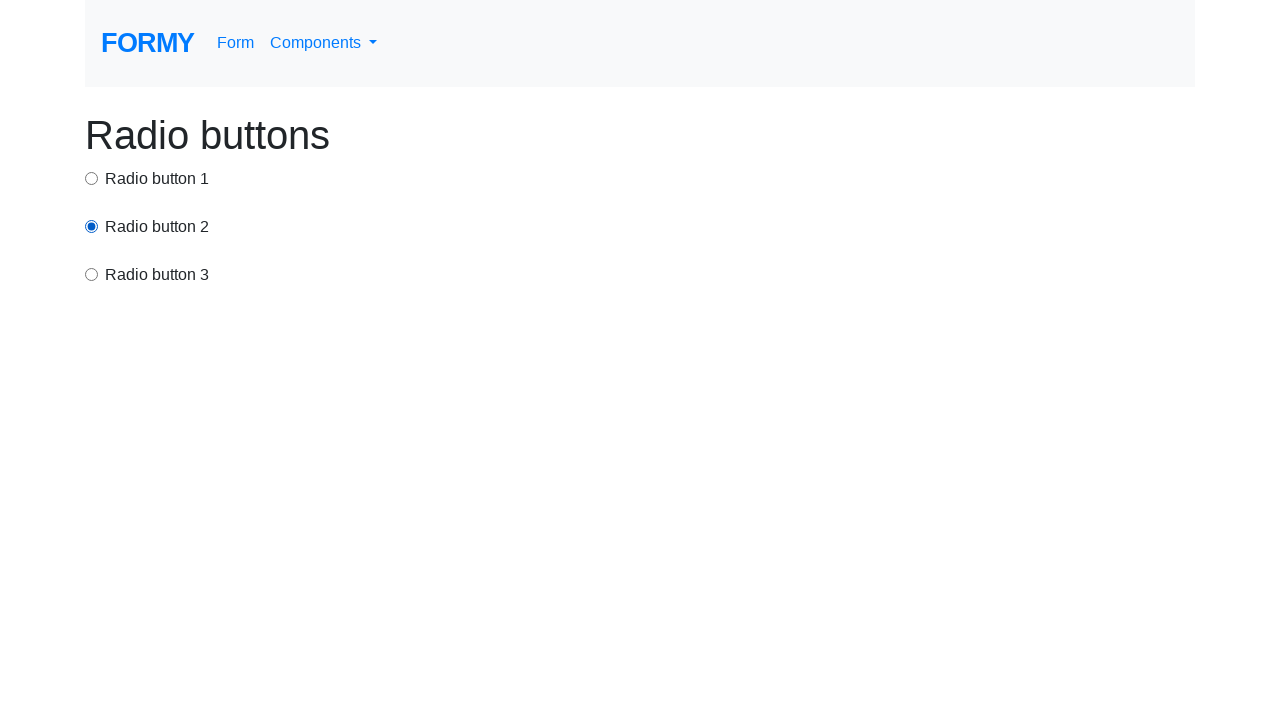

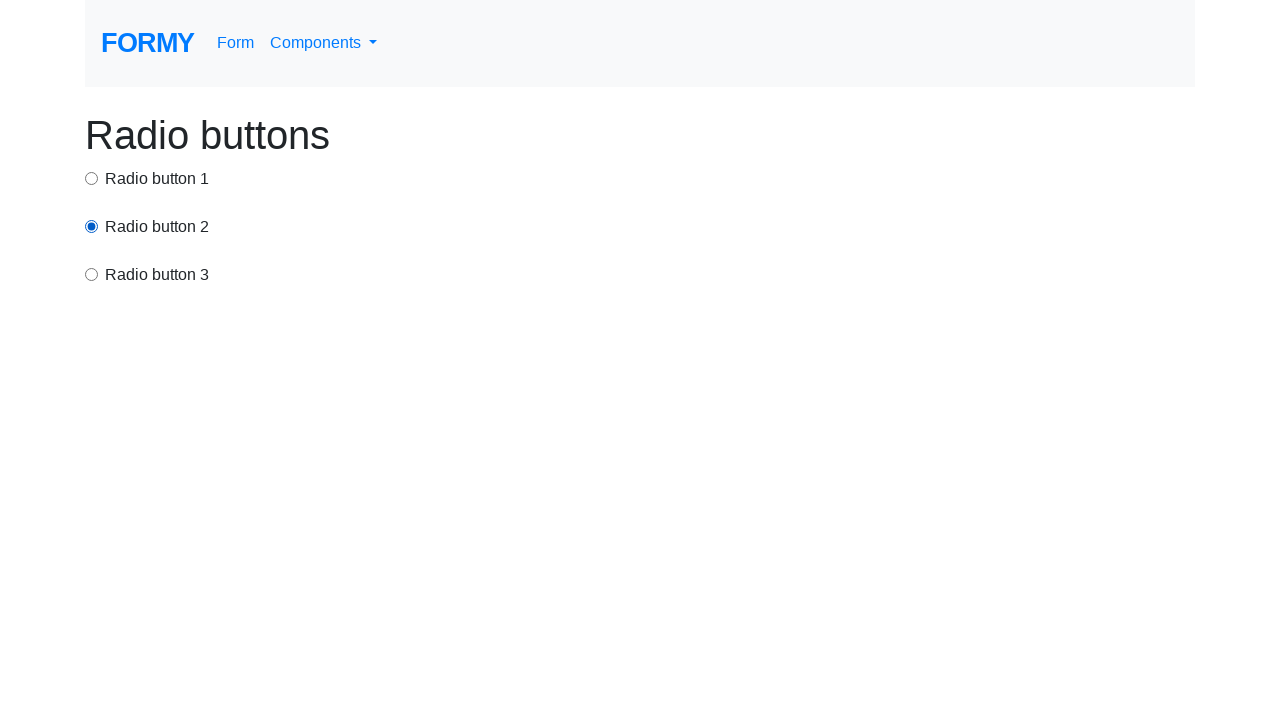